Demonstrates click-and-hold, move, and release mouse actions for drag-and-drop functionality

Starting URL: https://crossbrowsertesting.github.io/drag-and-drop

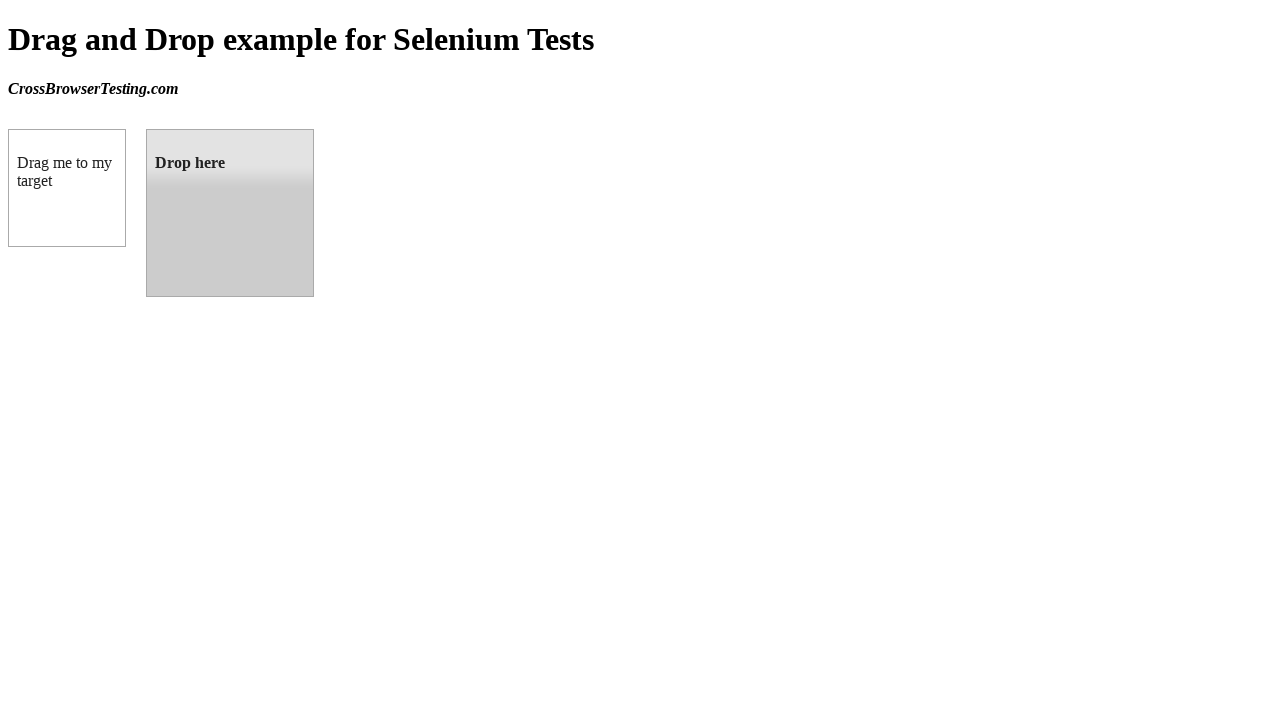

Located source draggable element
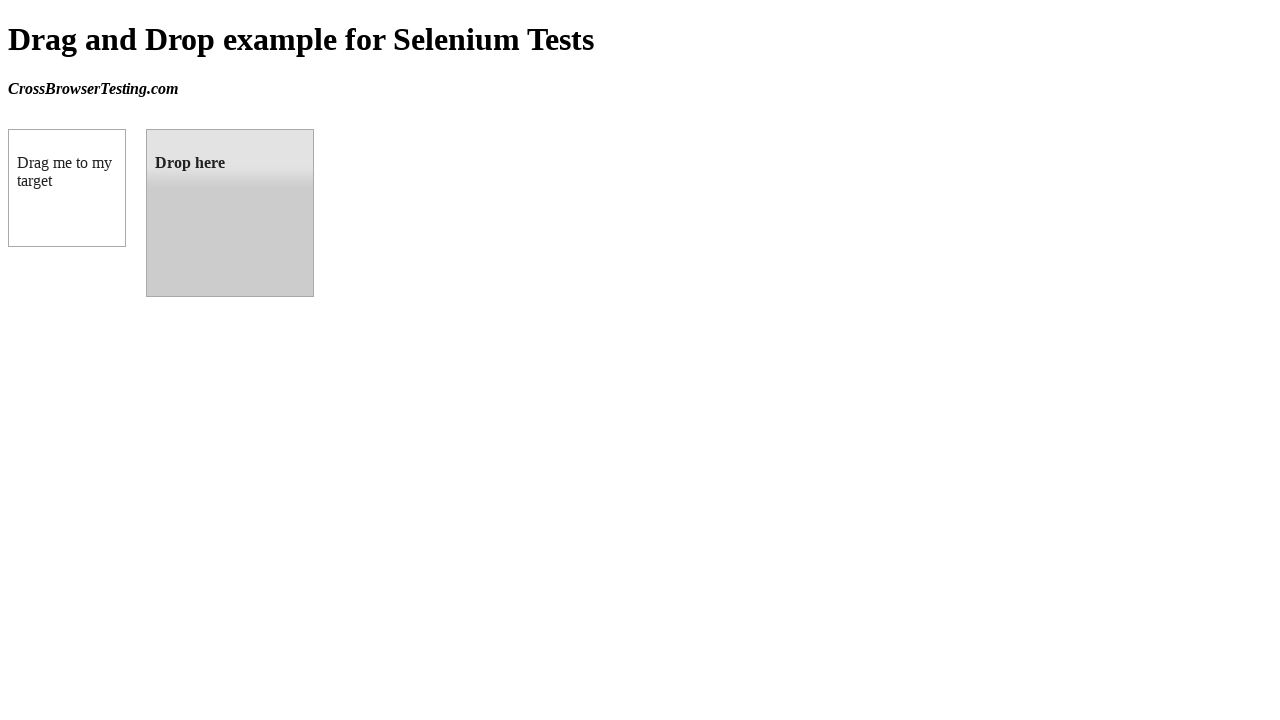

Located target droppable element
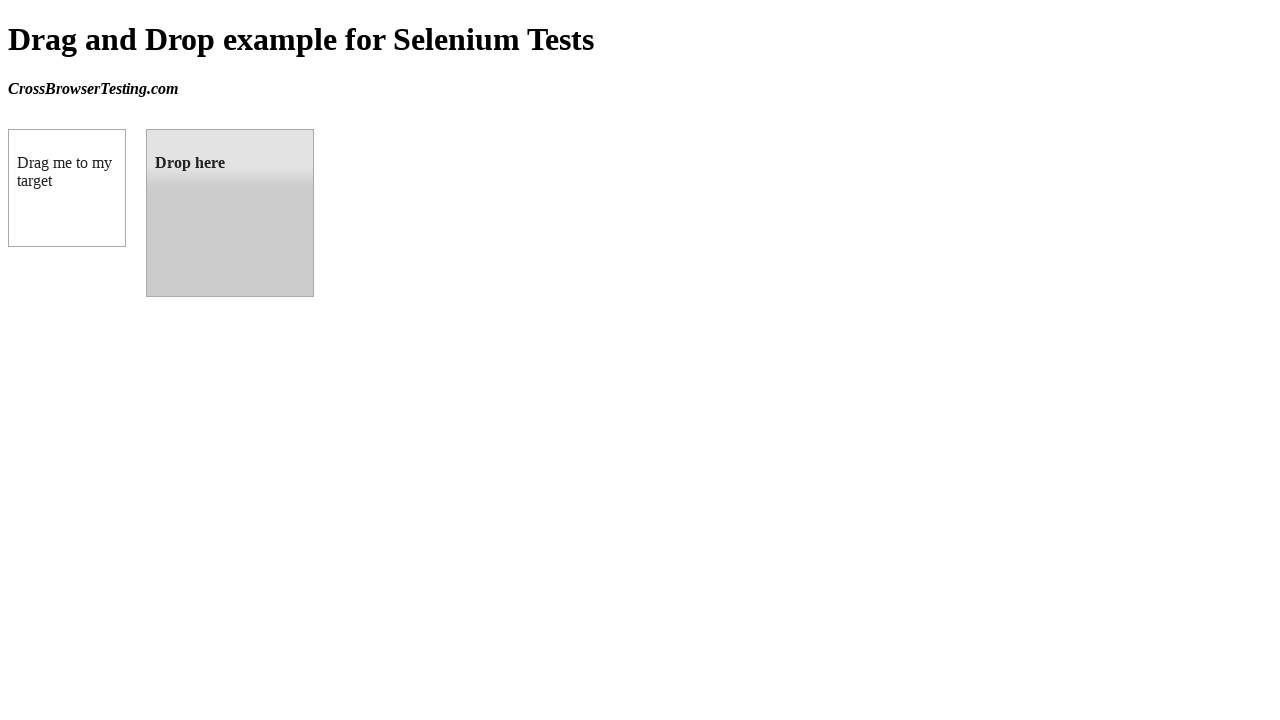

Hovered over draggable element at (67, 188) on #draggable
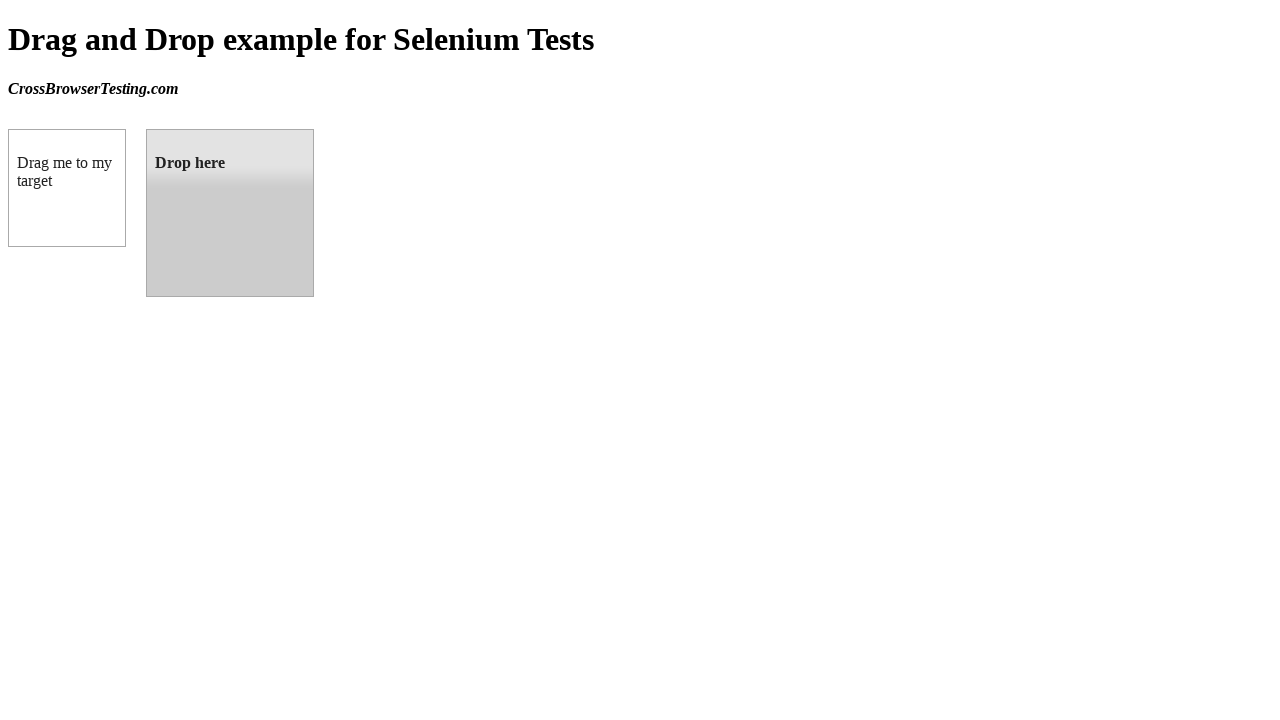

Pressed mouse button down on draggable element at (67, 188)
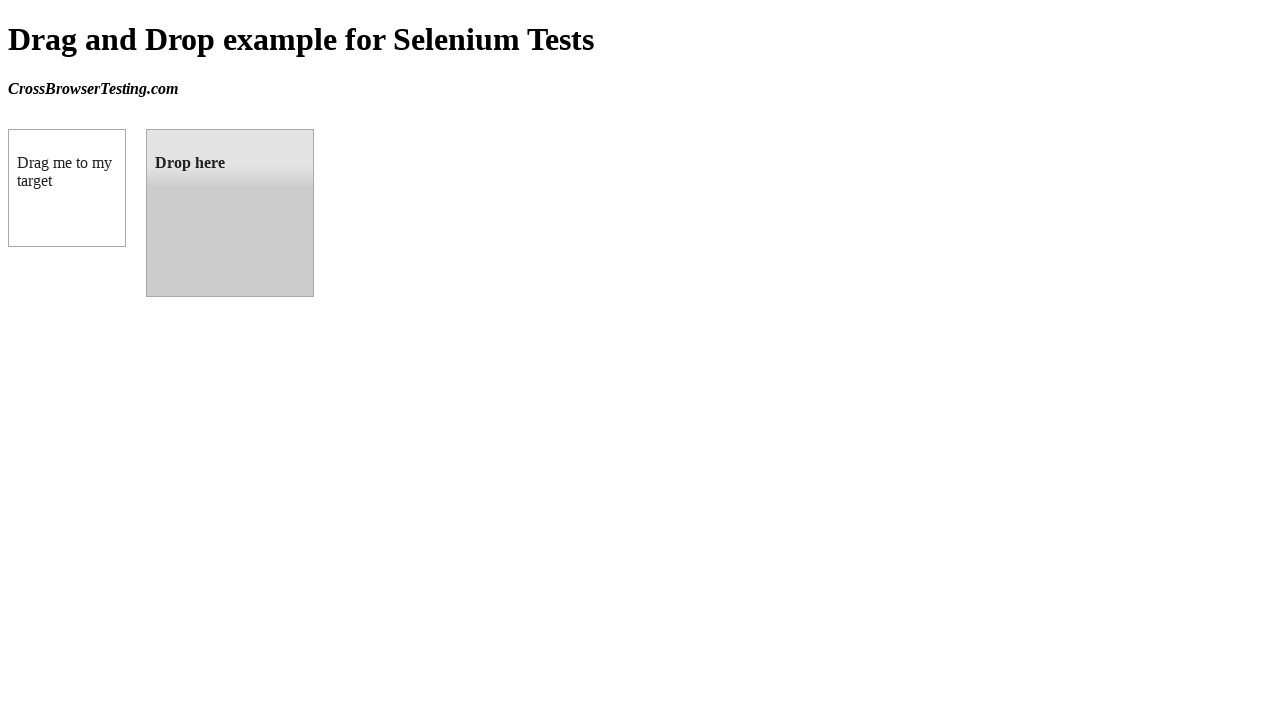

Moved mouse to droppable target element at (230, 213) on #droppable
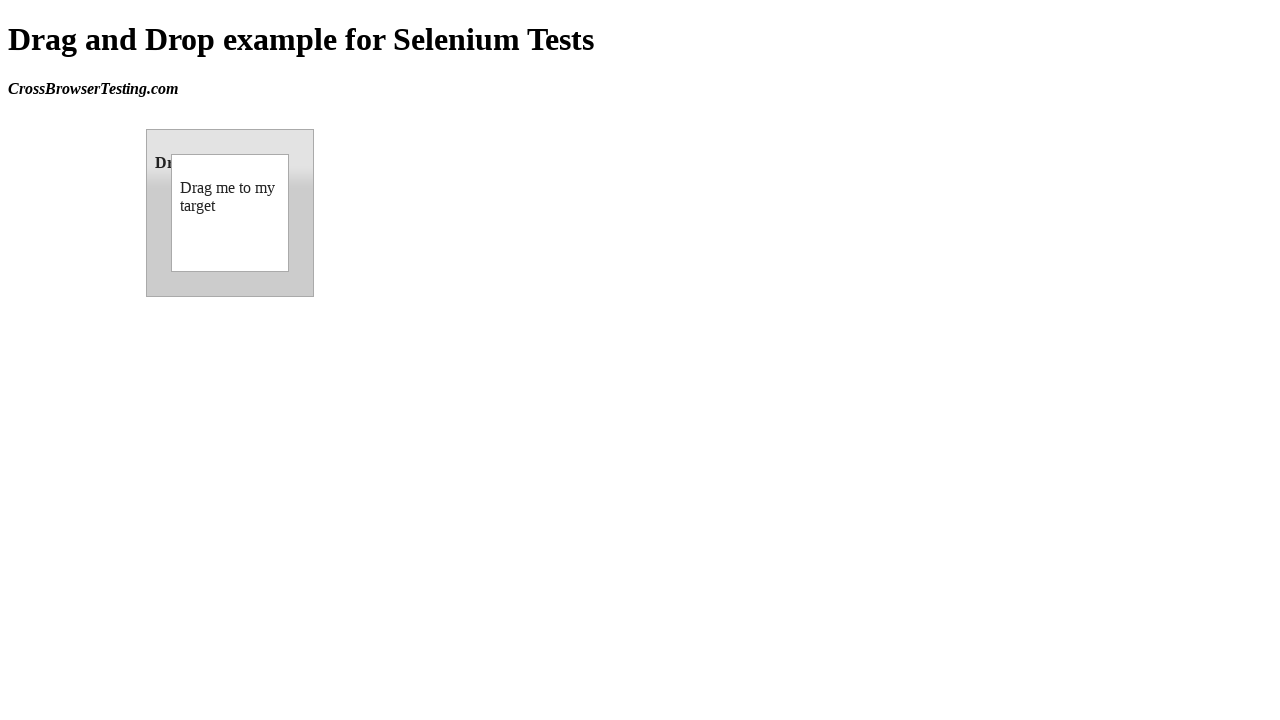

Released mouse button to complete drag-and-drop at (230, 213)
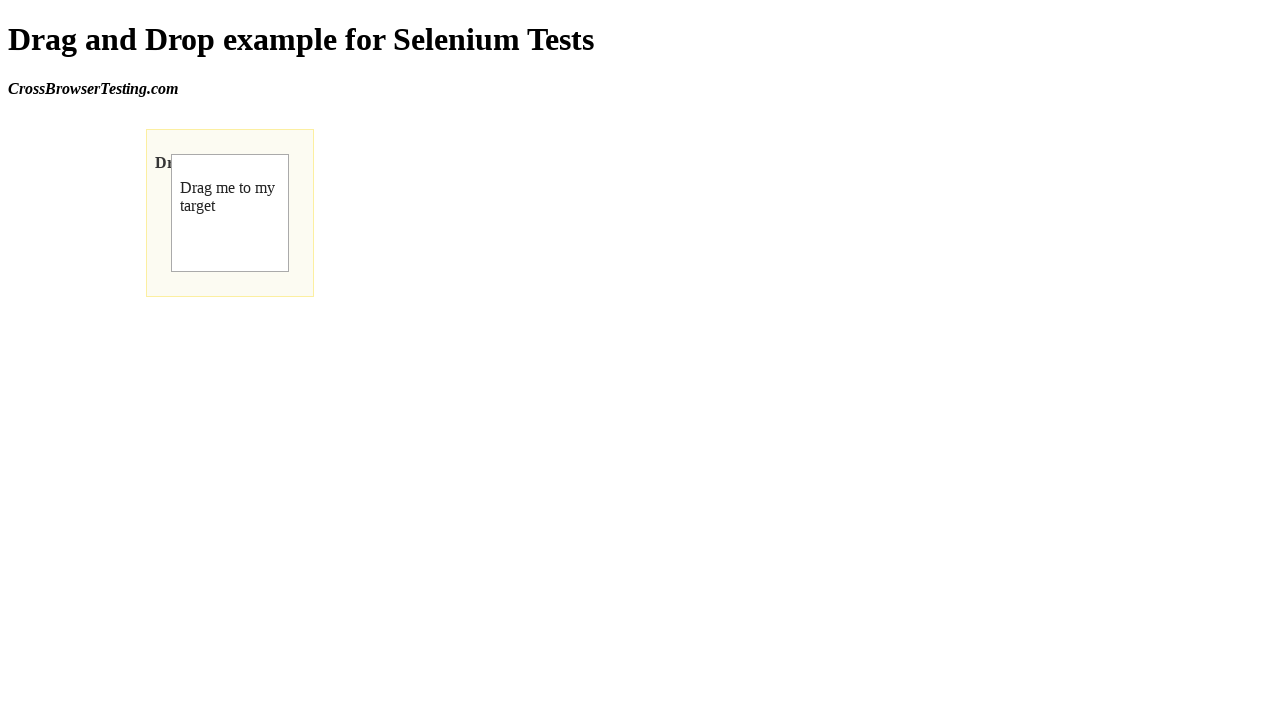

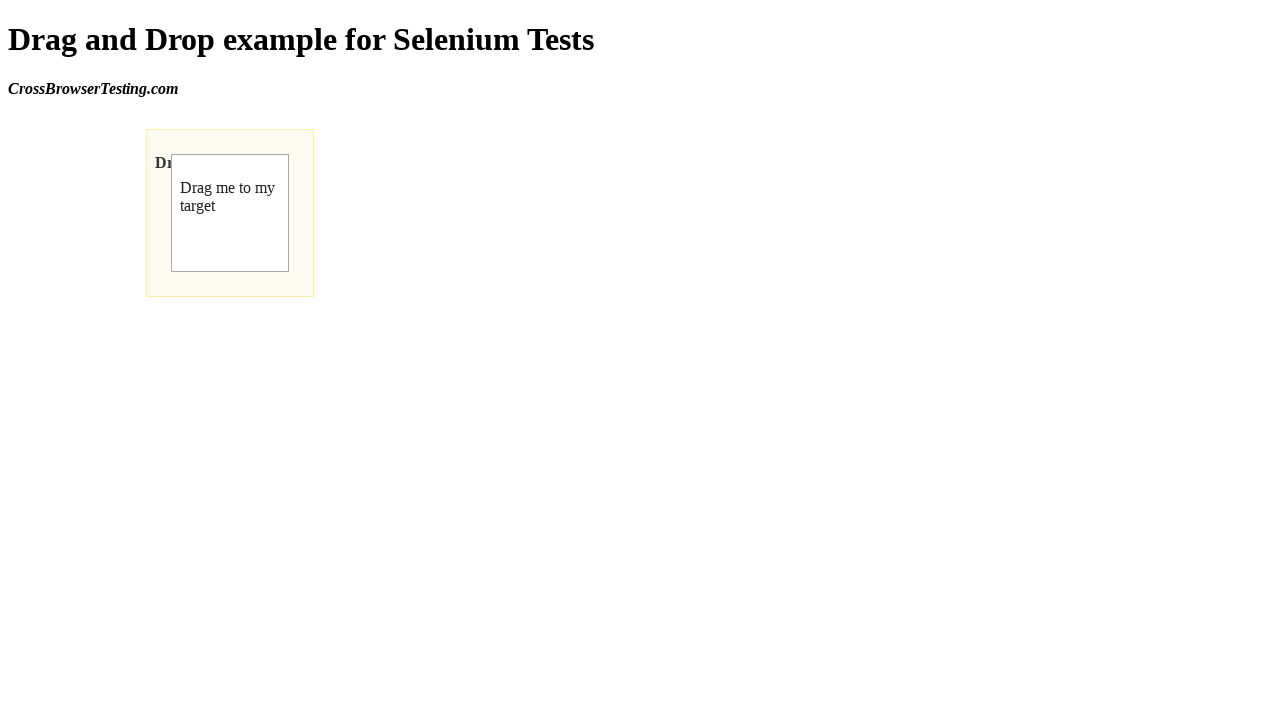